Tests that navigating to the GlobalSQA demo dropdown menu page works correctly by setting a specific viewport size and verifying the page URL loads properly.

Starting URL: https://www.globalsqa.com/demo-site/select-dropdown-menu/

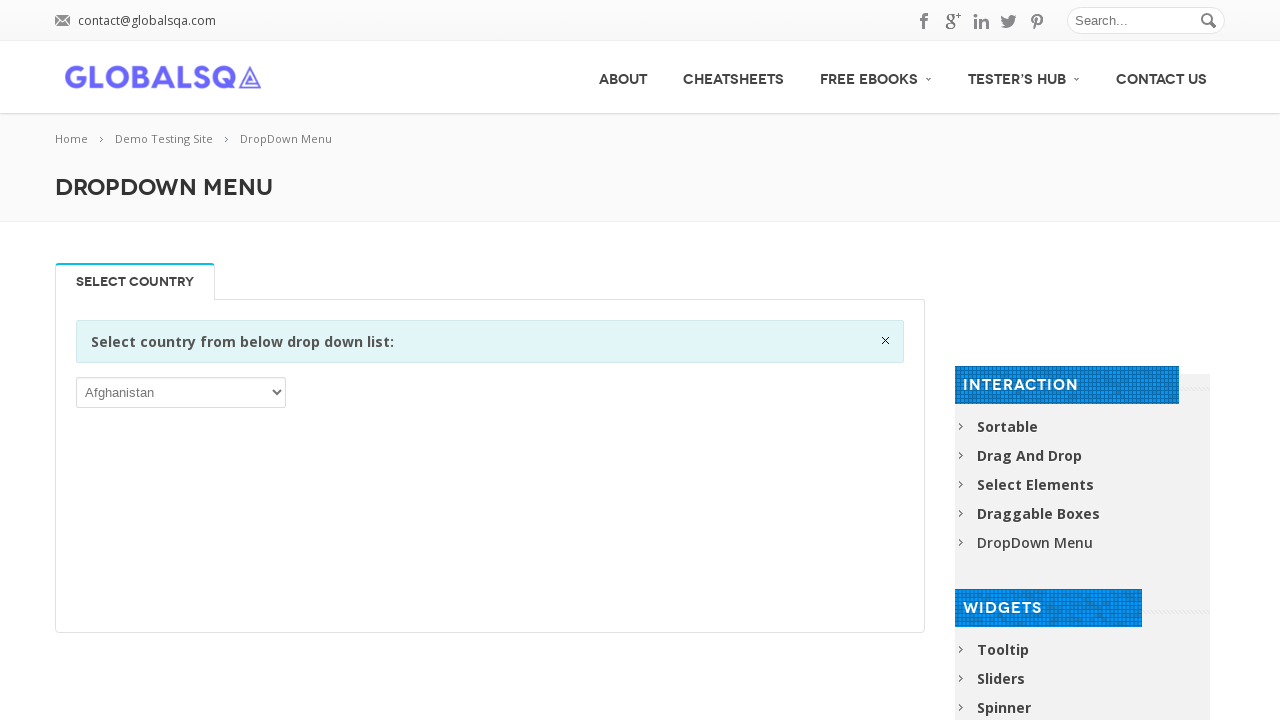

Set viewport size to 300x700
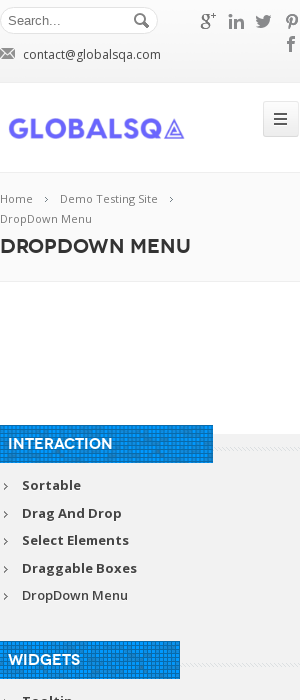

Verified that page URL contains 'glo' - GlobalSQA demo dropdown menu page loaded correctly
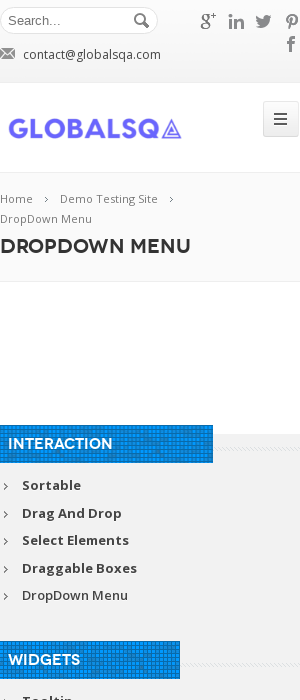

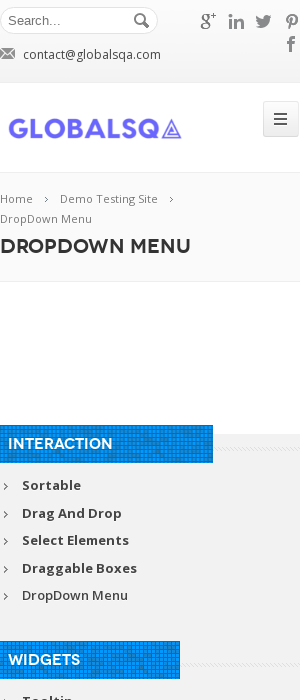